Demonstrates drag-and-drop action by dragging element A onto element B

Starting URL: https://crossbrowsertesting.github.io/drag-and-drop

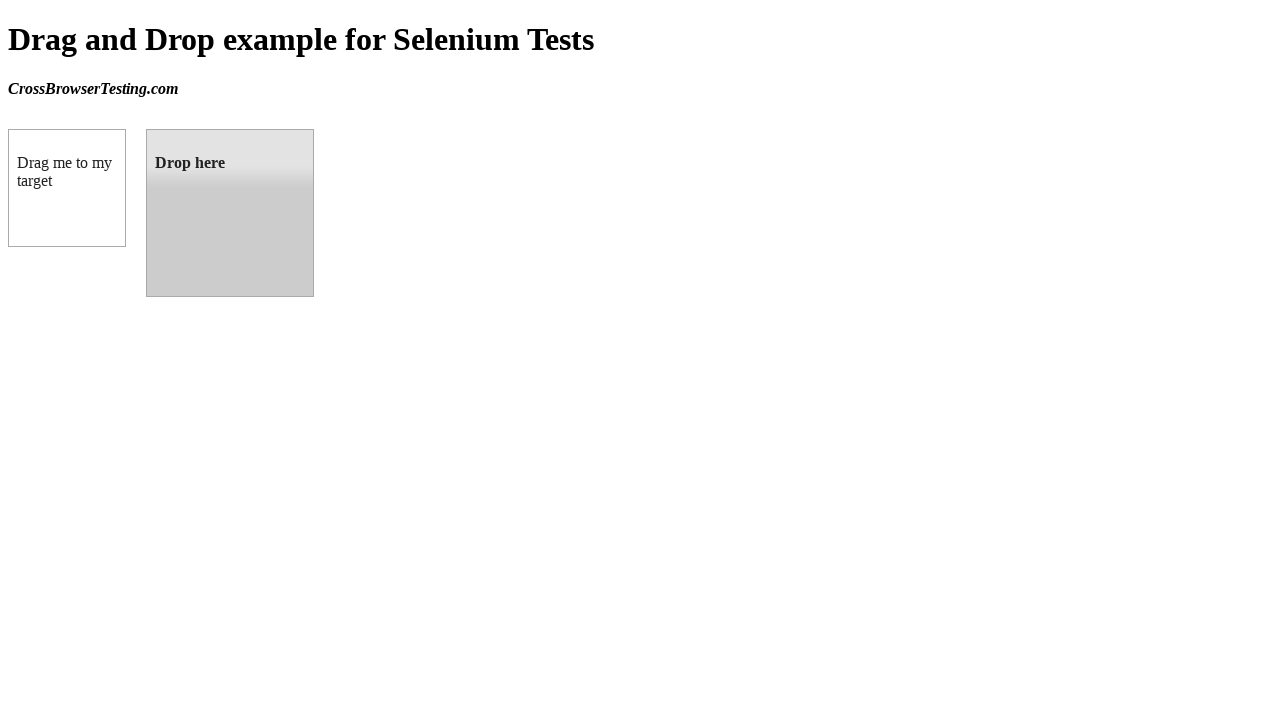

Waited for draggable element to be visible
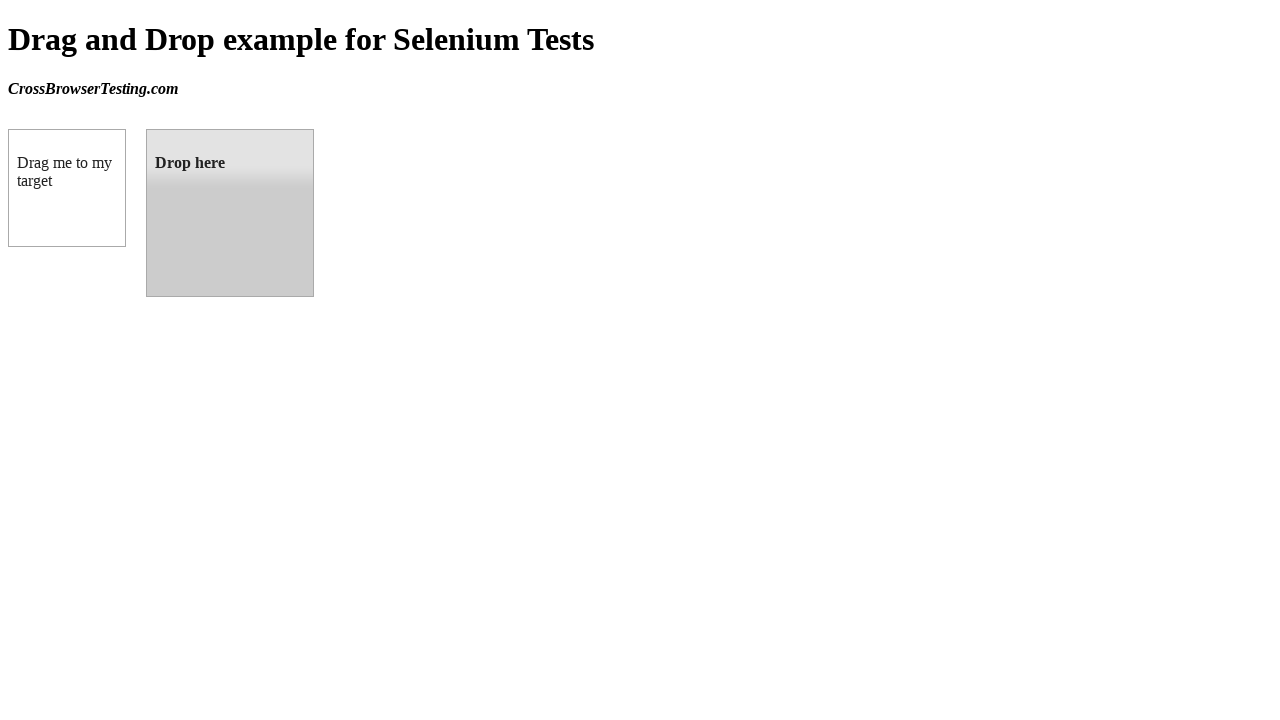

Waited for droppable element to be visible
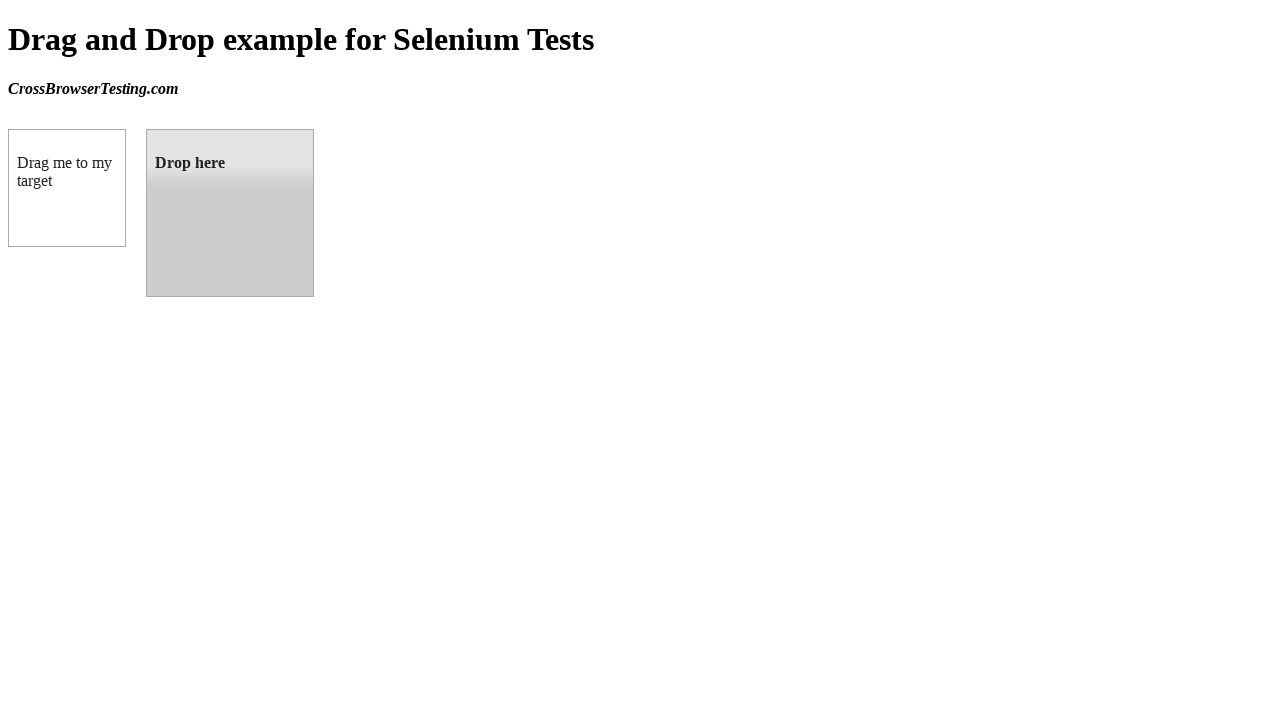

Located draggable source element (element A)
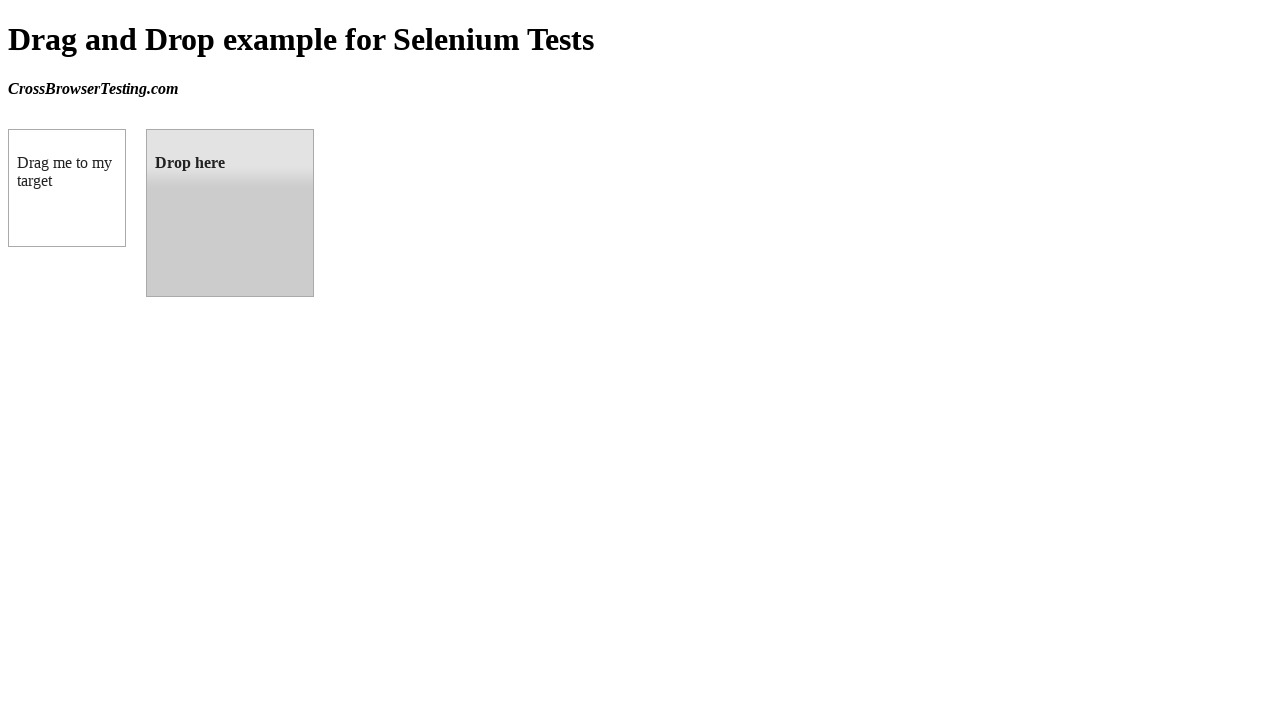

Located droppable target element (element B)
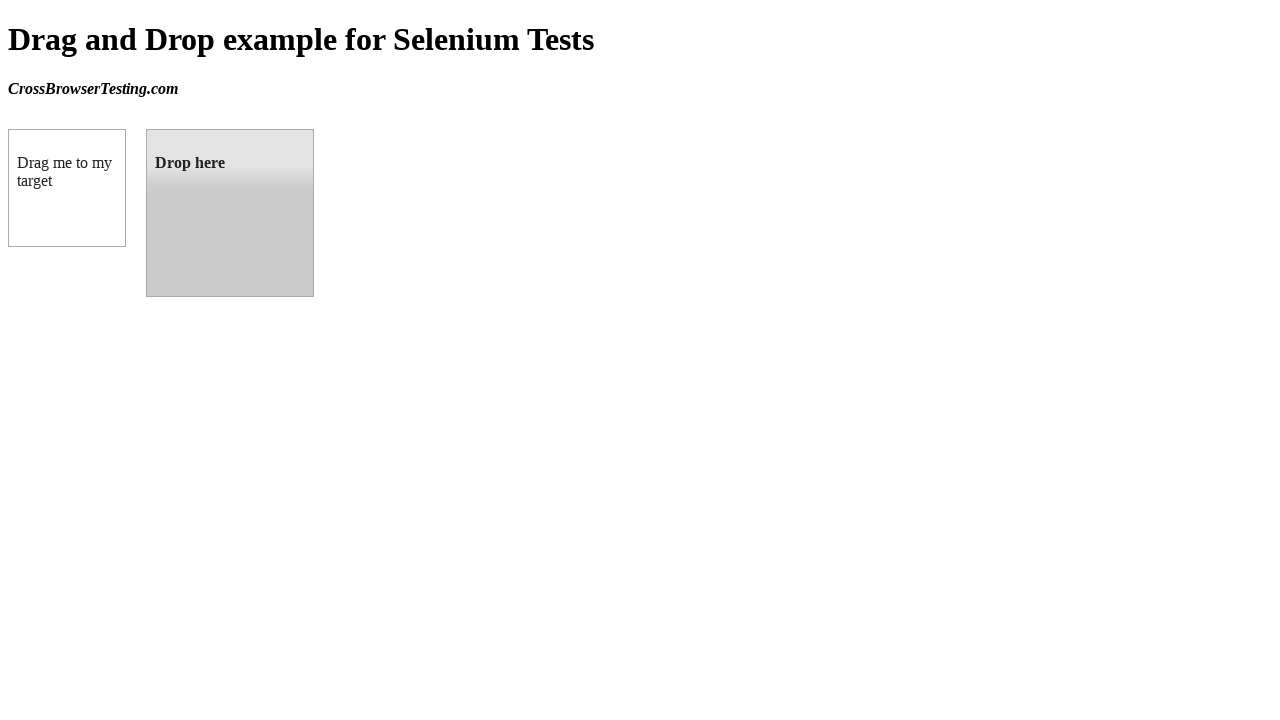

Dragged element A onto element B at (230, 213)
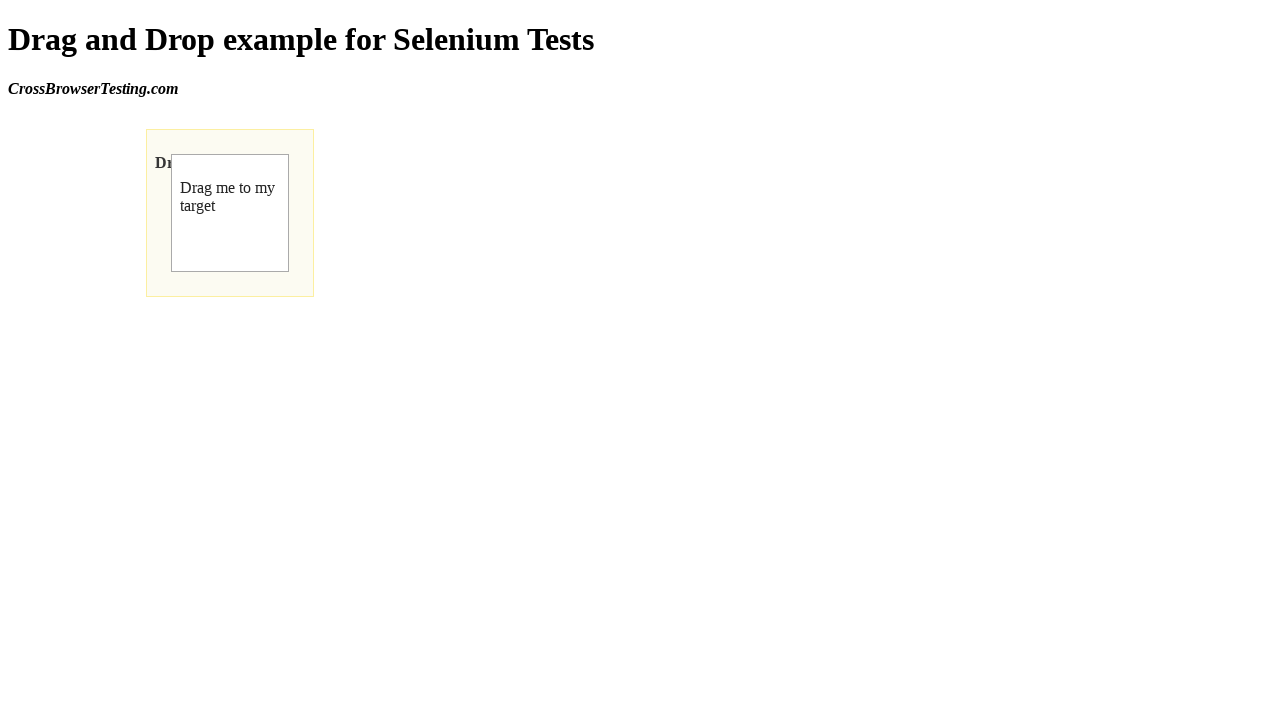

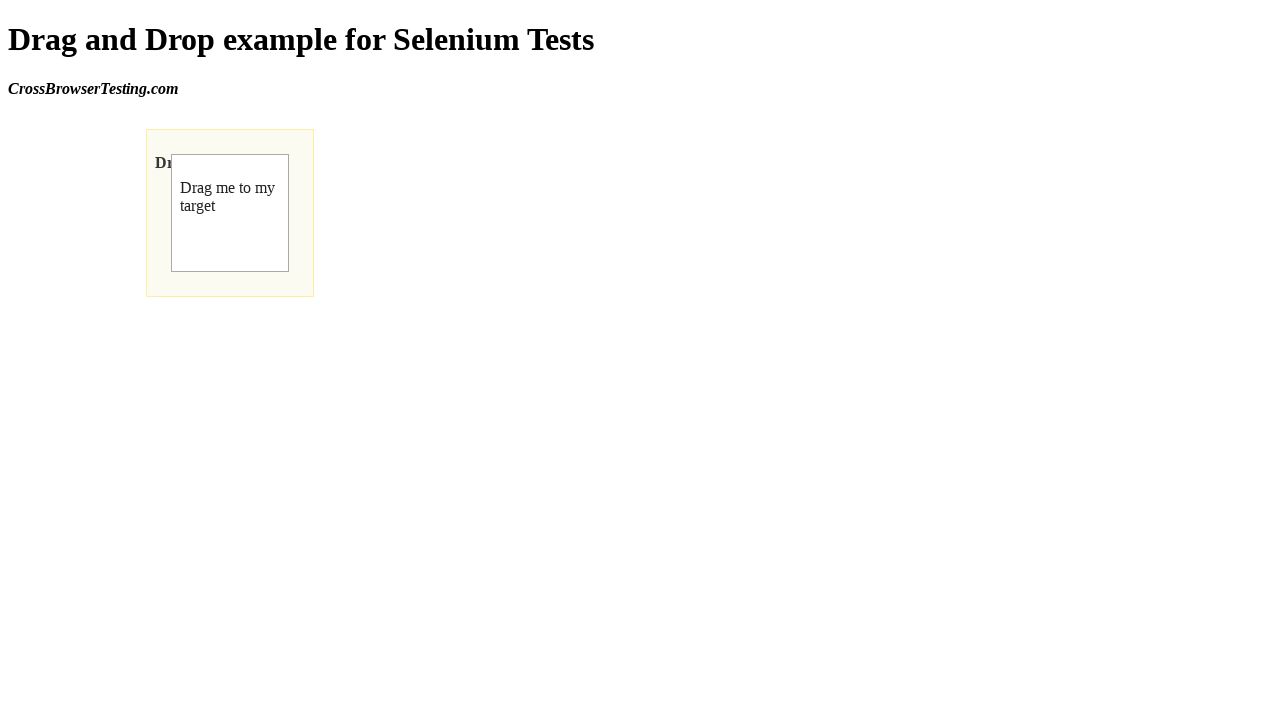